Navigates to kotuszkowo.pl (a Polish blog about cats) and verifies the page loads correctly

Starting URL: http://kotuszkowo.pl/

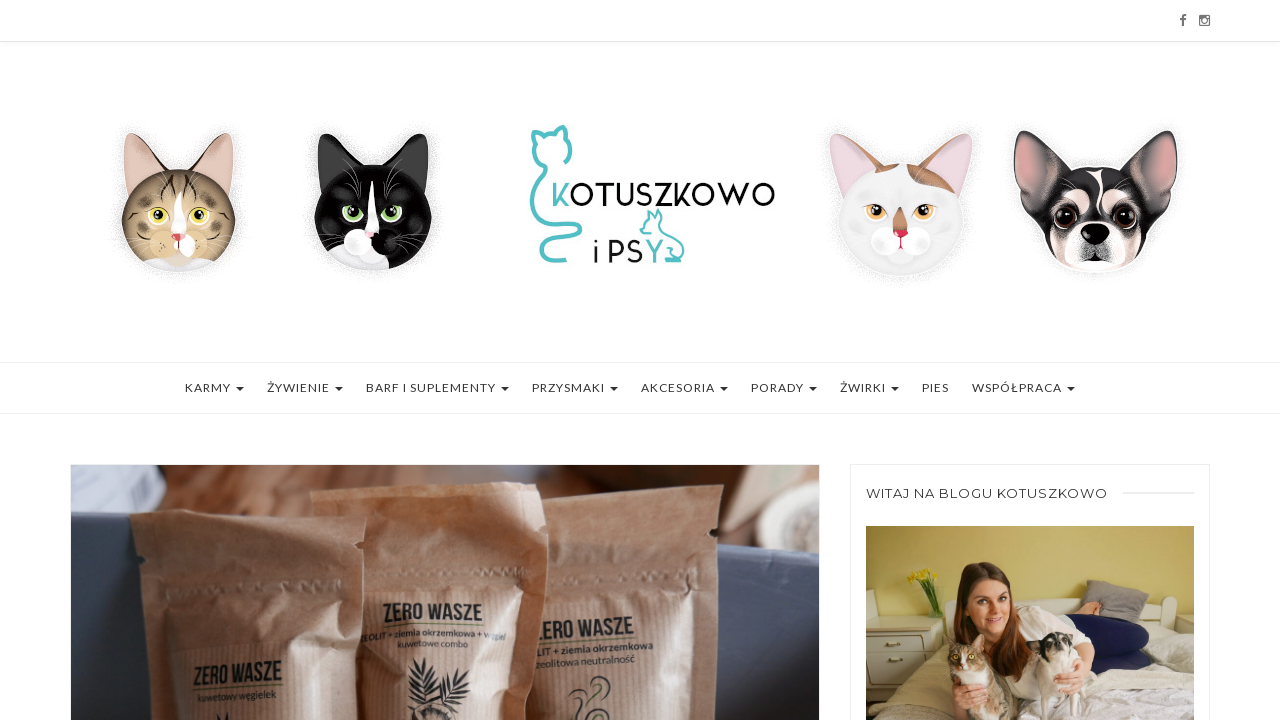

Waited for page to reach domcontentloaded state
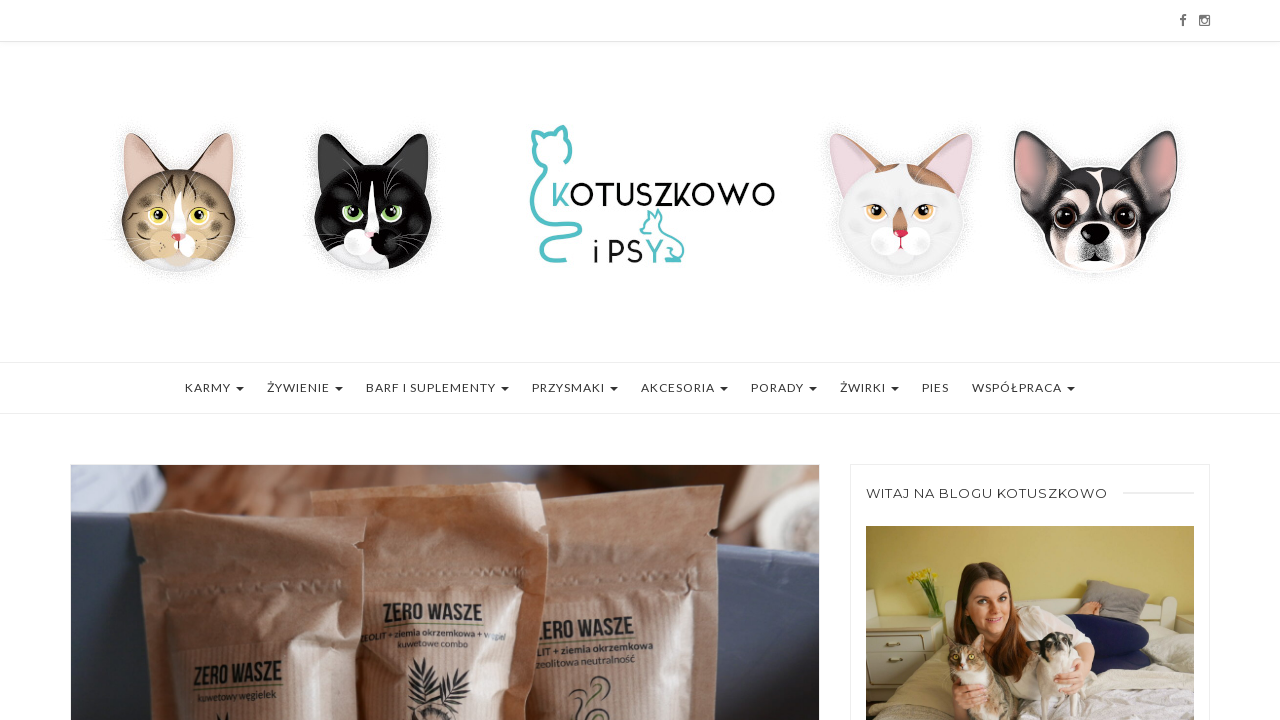

Verified page title contains 'Kotuszkowo'
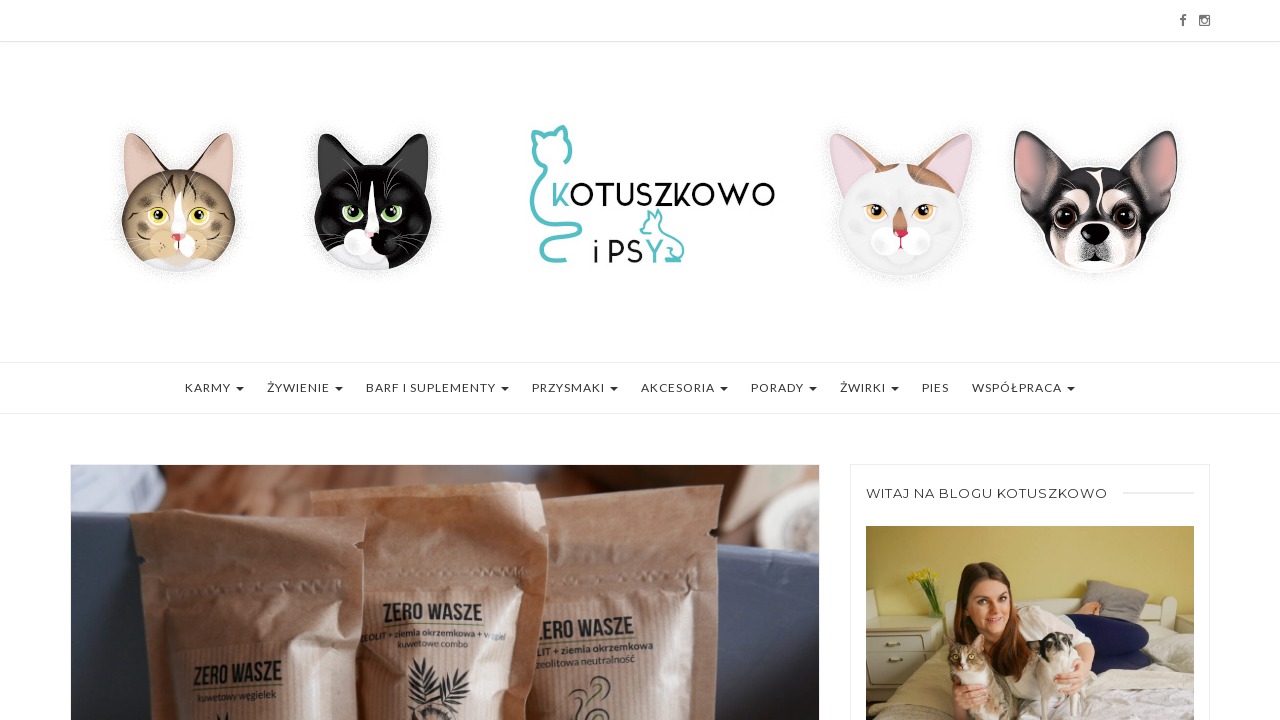

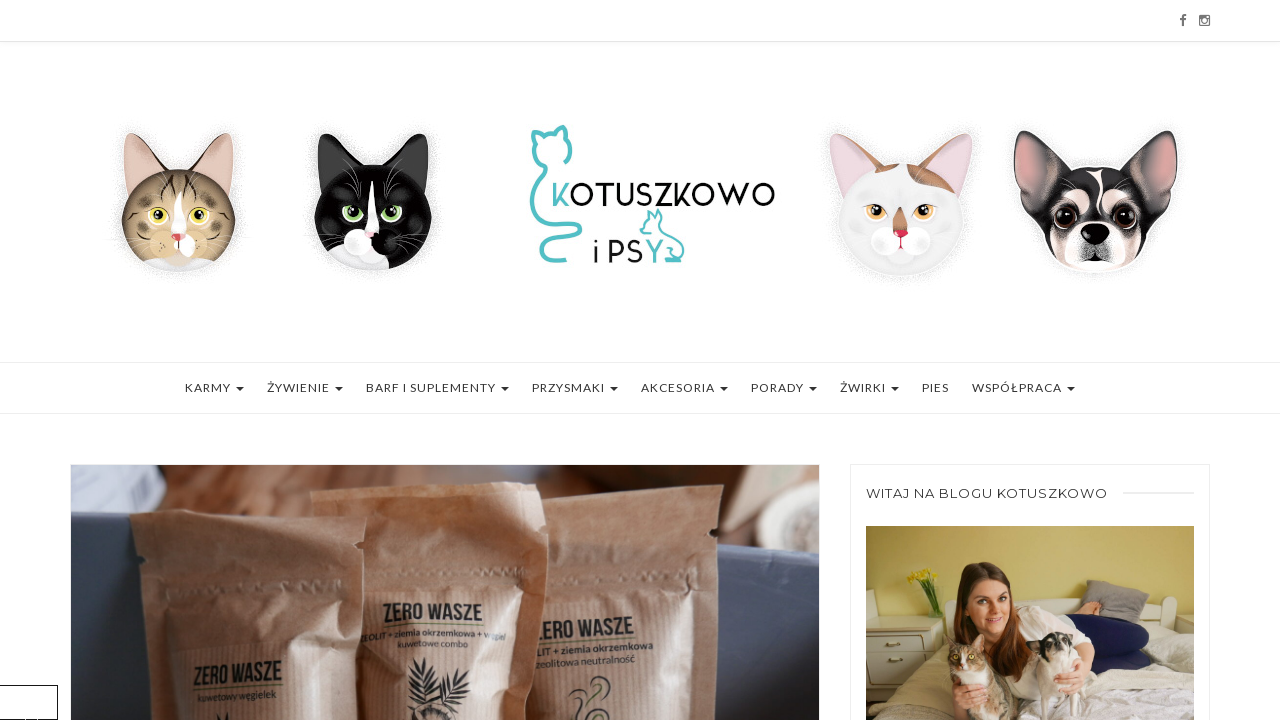